Tests the jQuery UI droppable demo by performing a drag and drop action and verifying the droppable element background color changes to yellow

Starting URL: http://jqueryui.com/droppable/

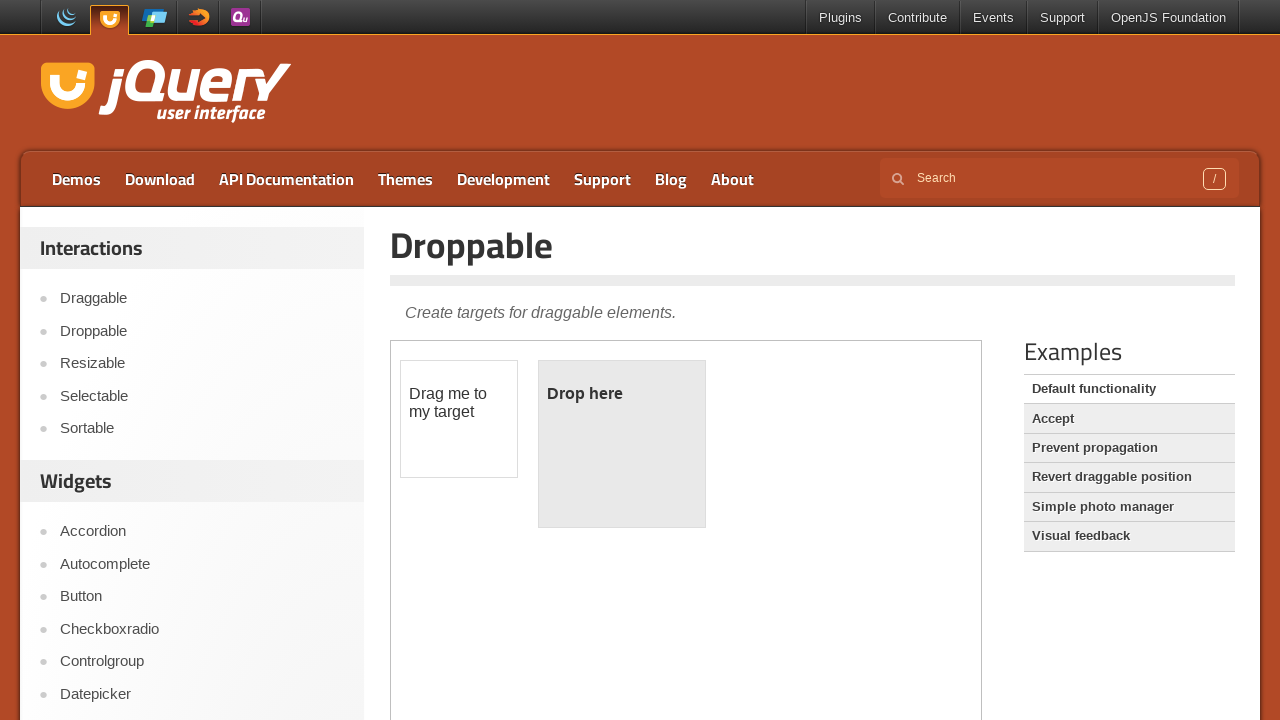

Located the demo iframe
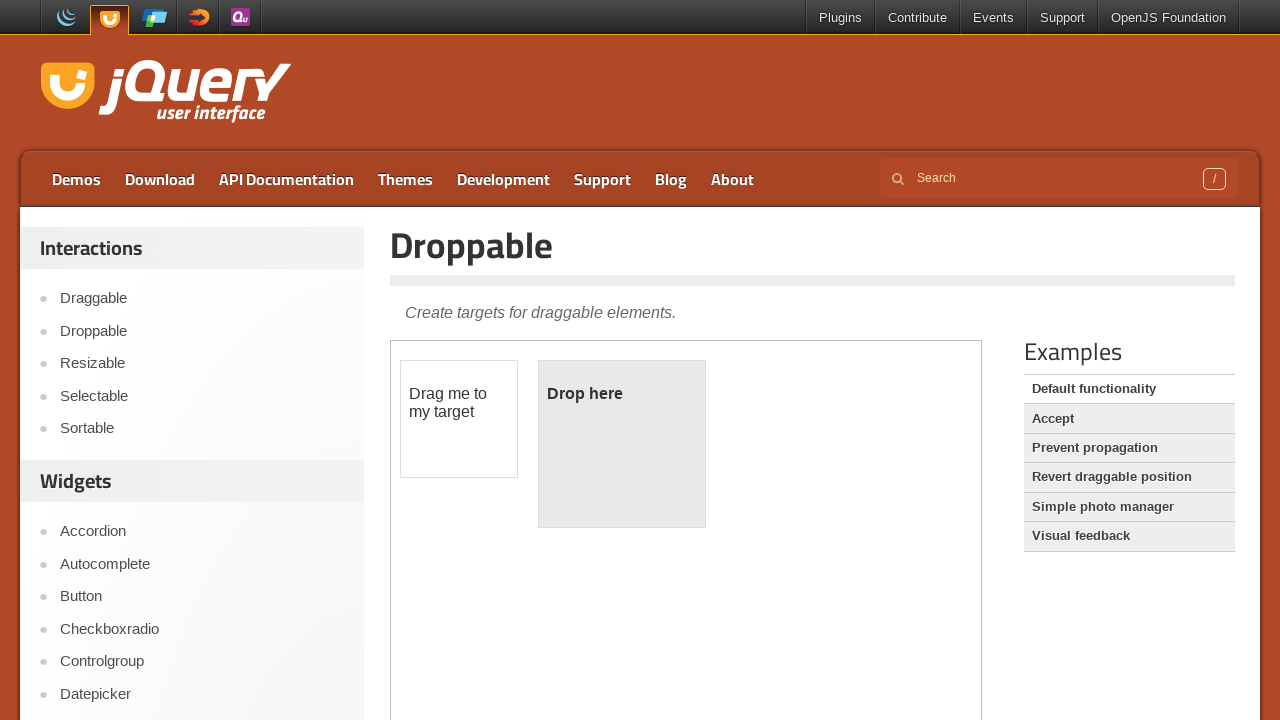

Located the draggable element
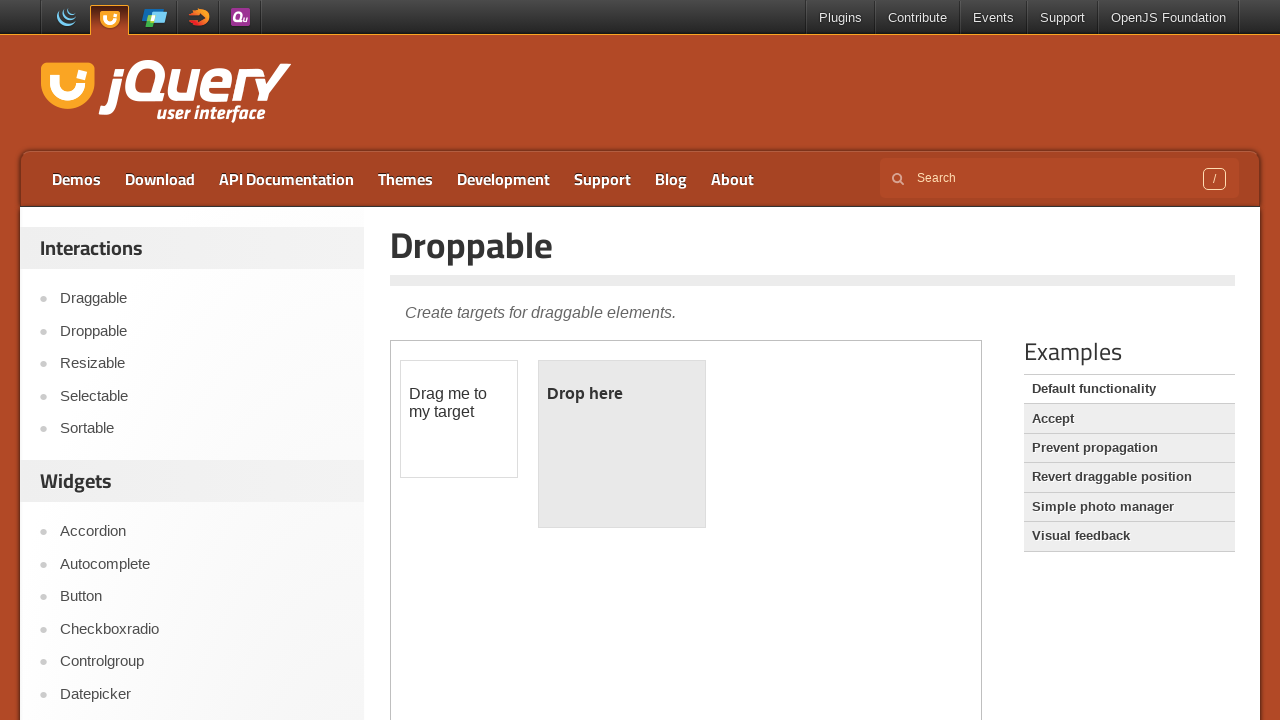

Located the droppable element
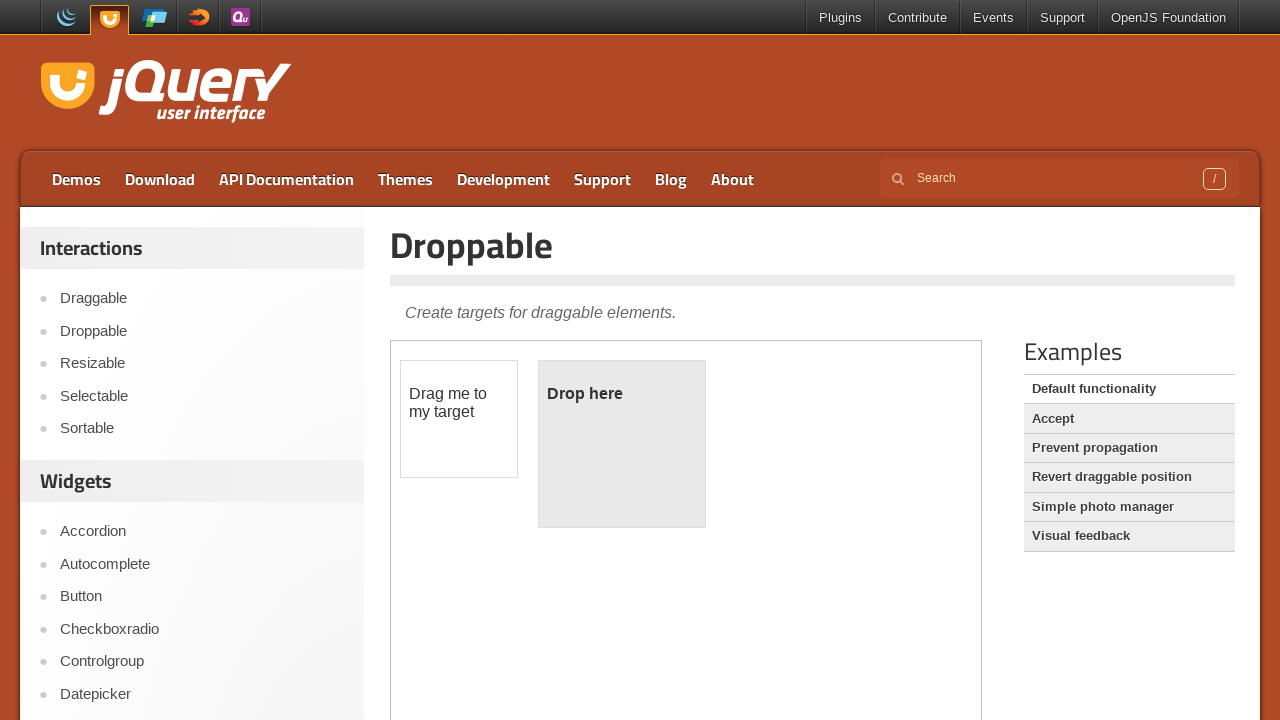

Performed drag and drop action from draggable to droppable element at (622, 444)
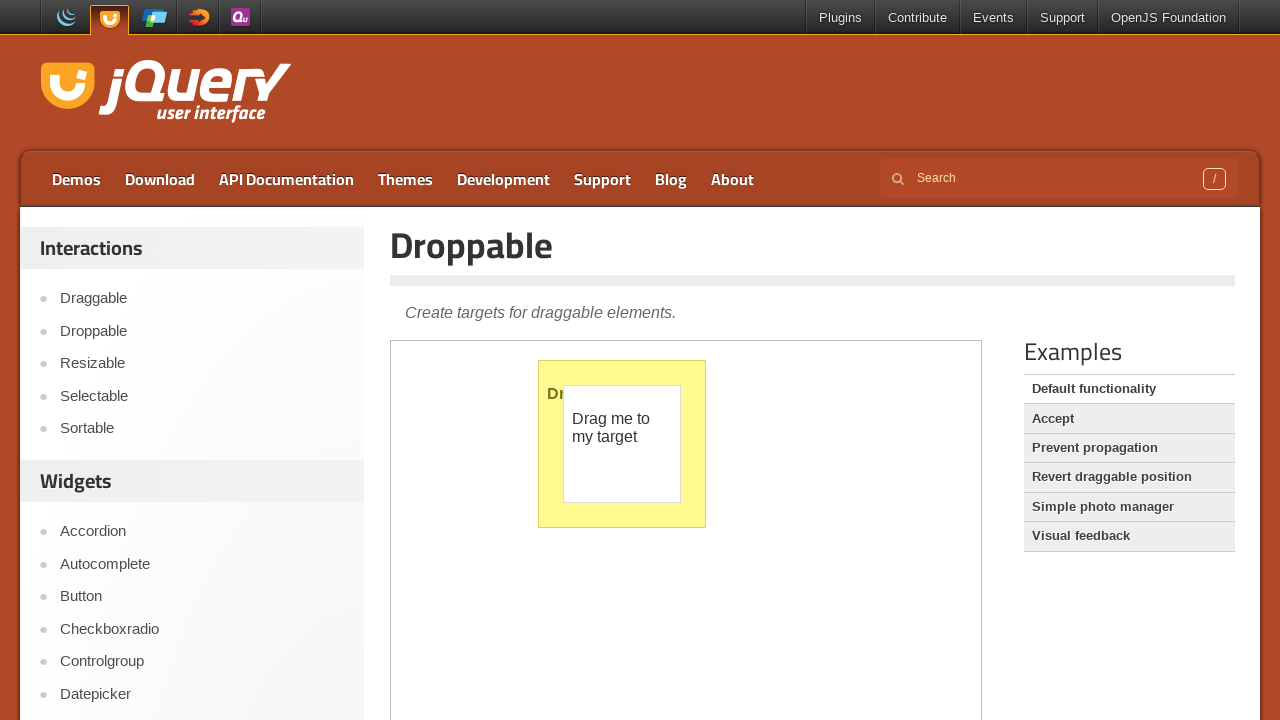

Retrieved computed background color of droppable element
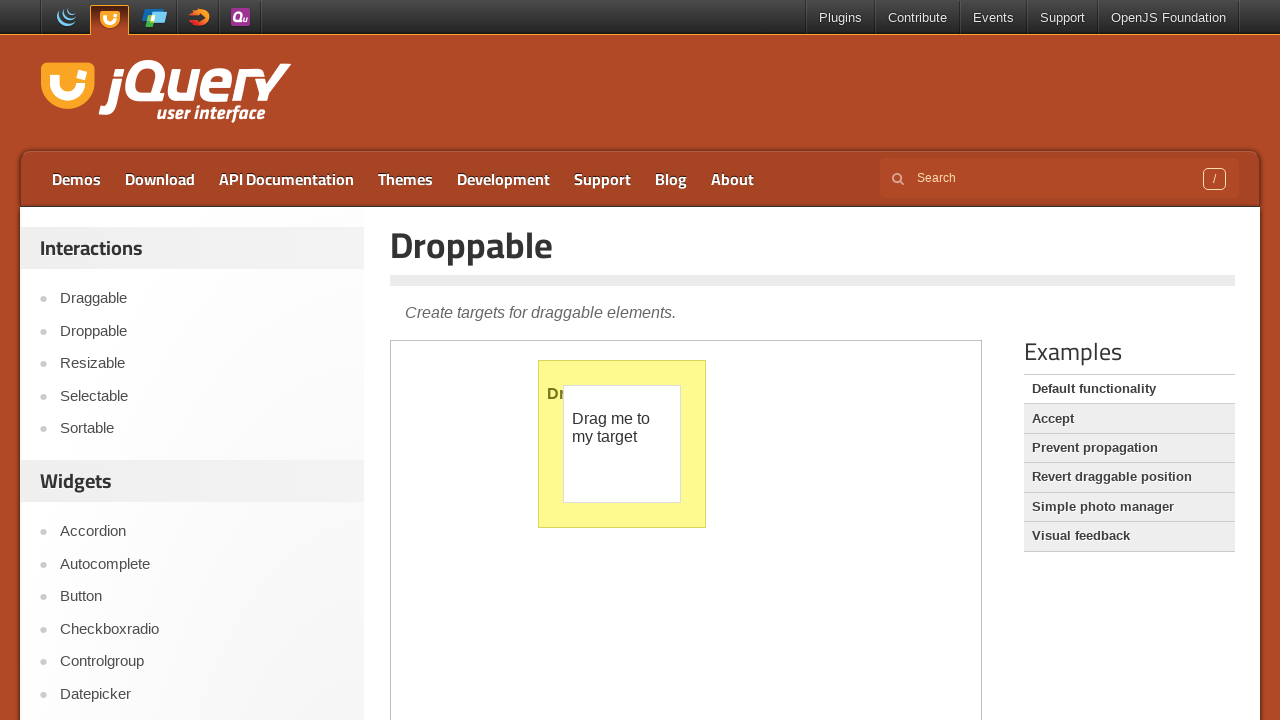

Verified droppable element background color changed to yellow (assertion passed)
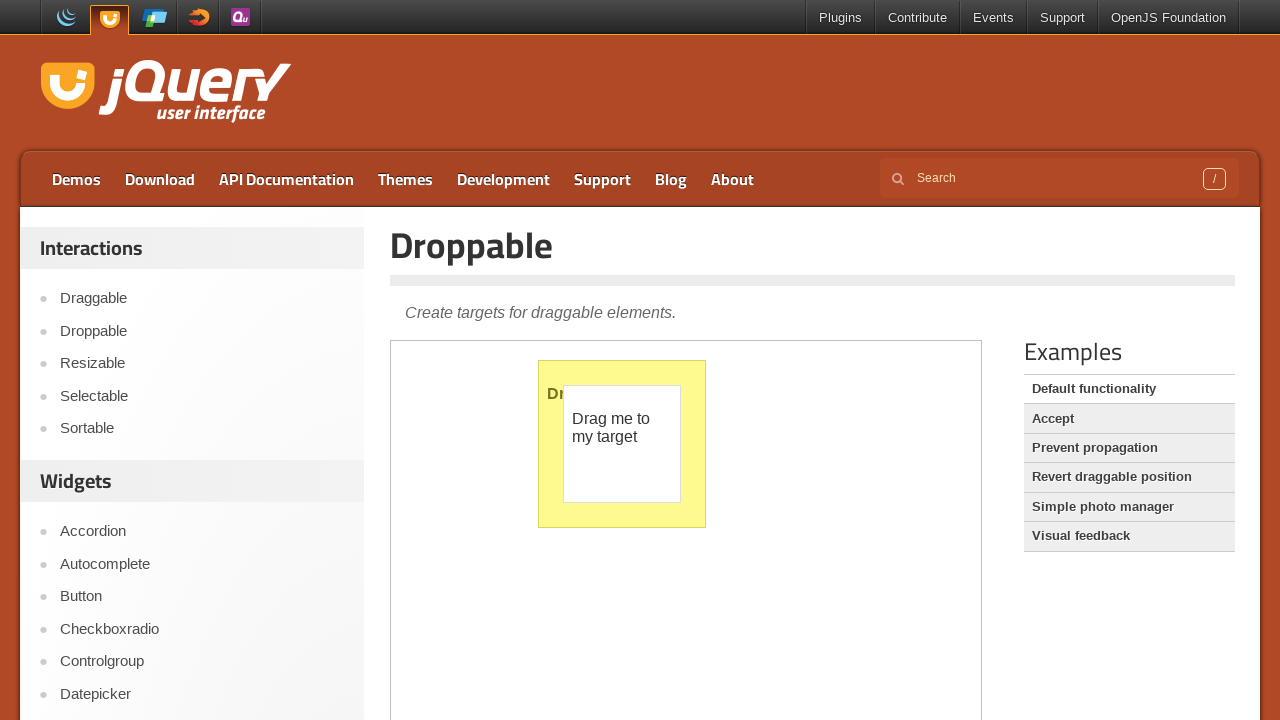

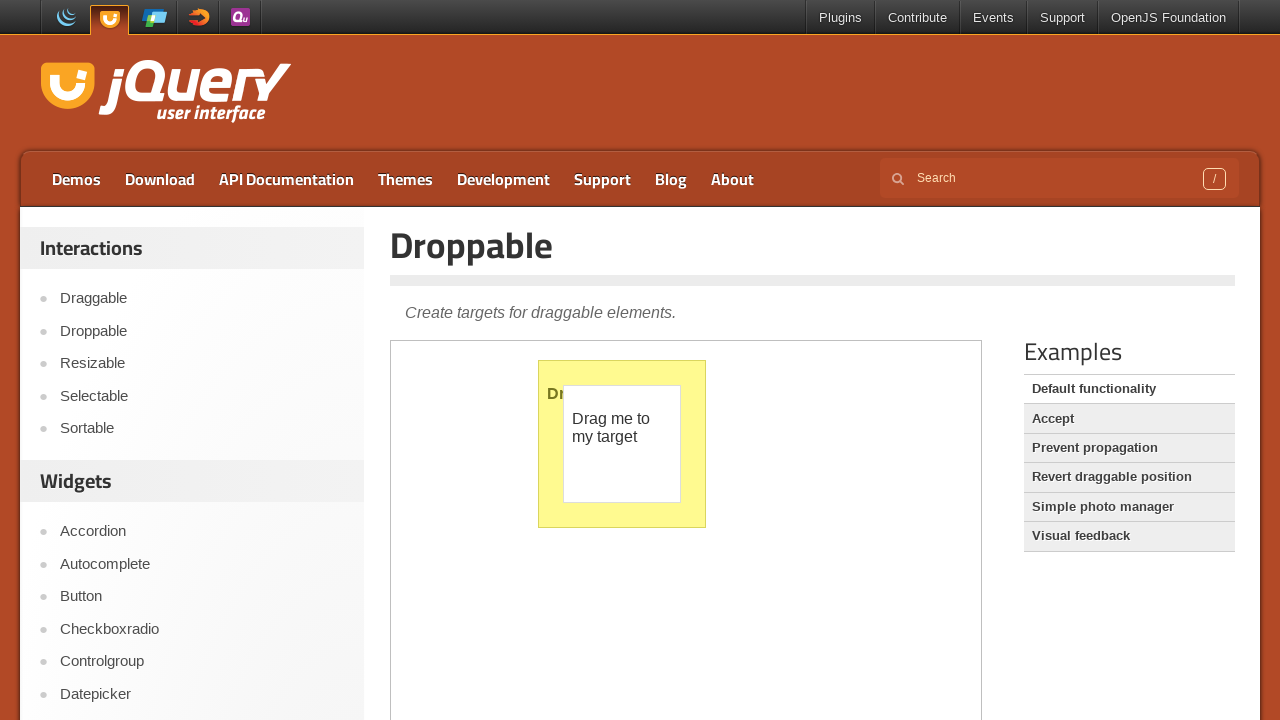